Tests that entering a number too big (above 100) shows the correct error message "Number is too big"

Starting URL: https://kristinek.github.io/site/tasks/enter_a_number

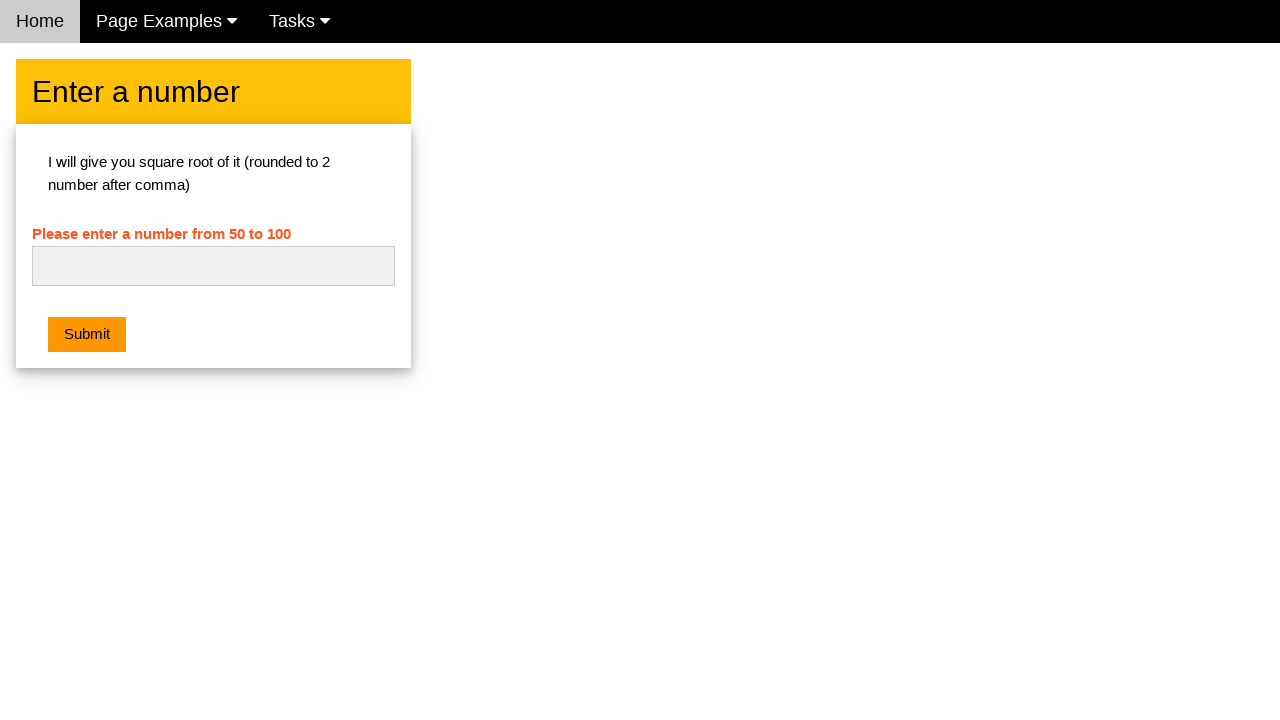

Navigated to enter a number task page
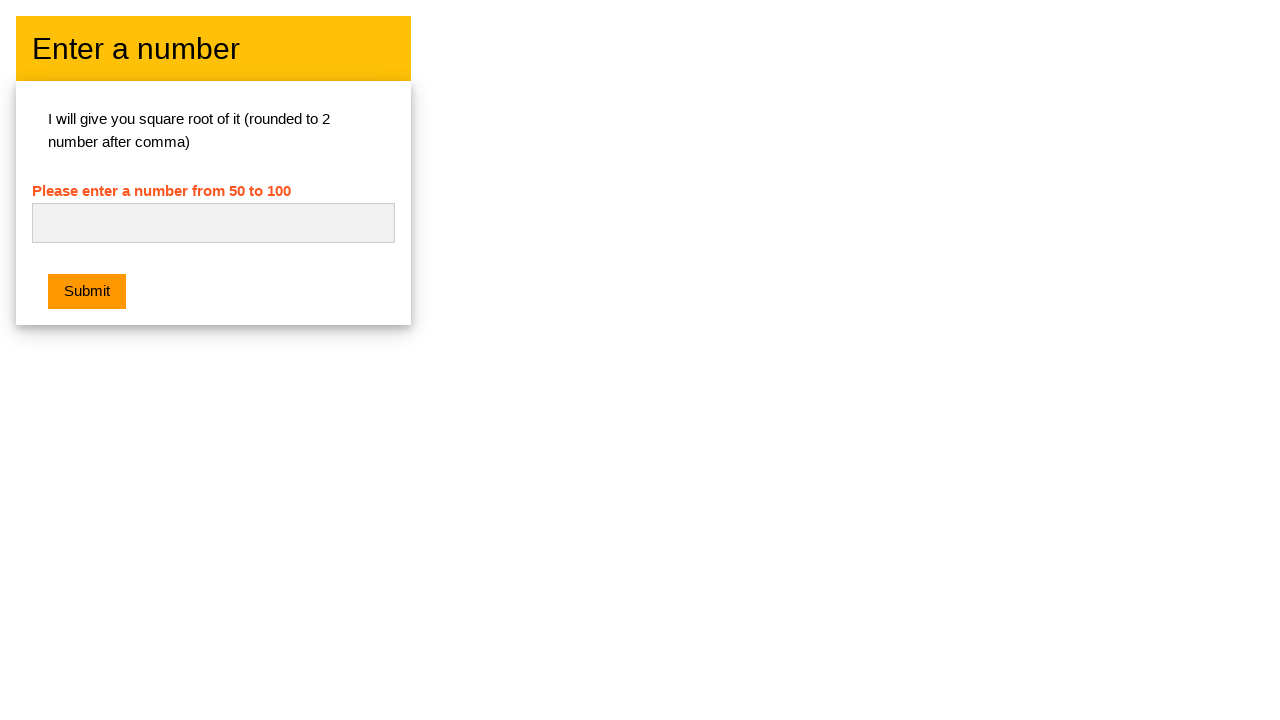

Filled number input with 111 (a number too big) on #numb
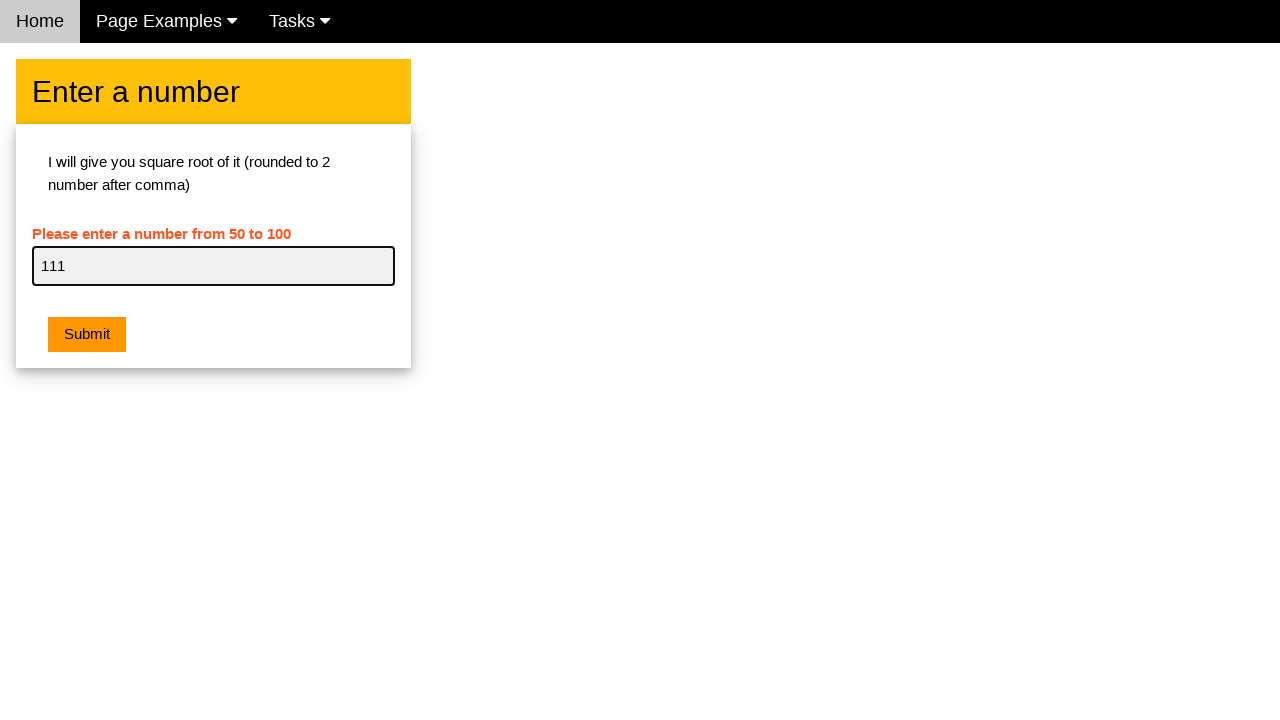

Clicked the submit button at (87, 335) on .w3-btn
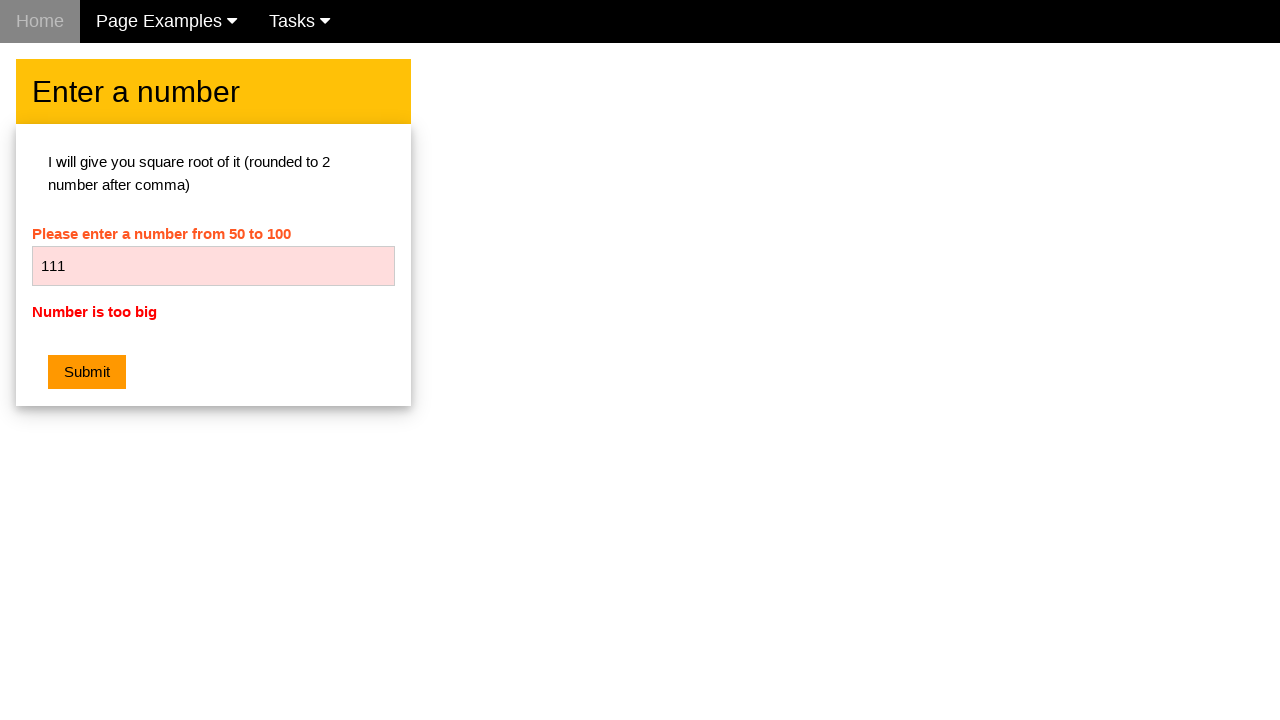

Error message element appeared
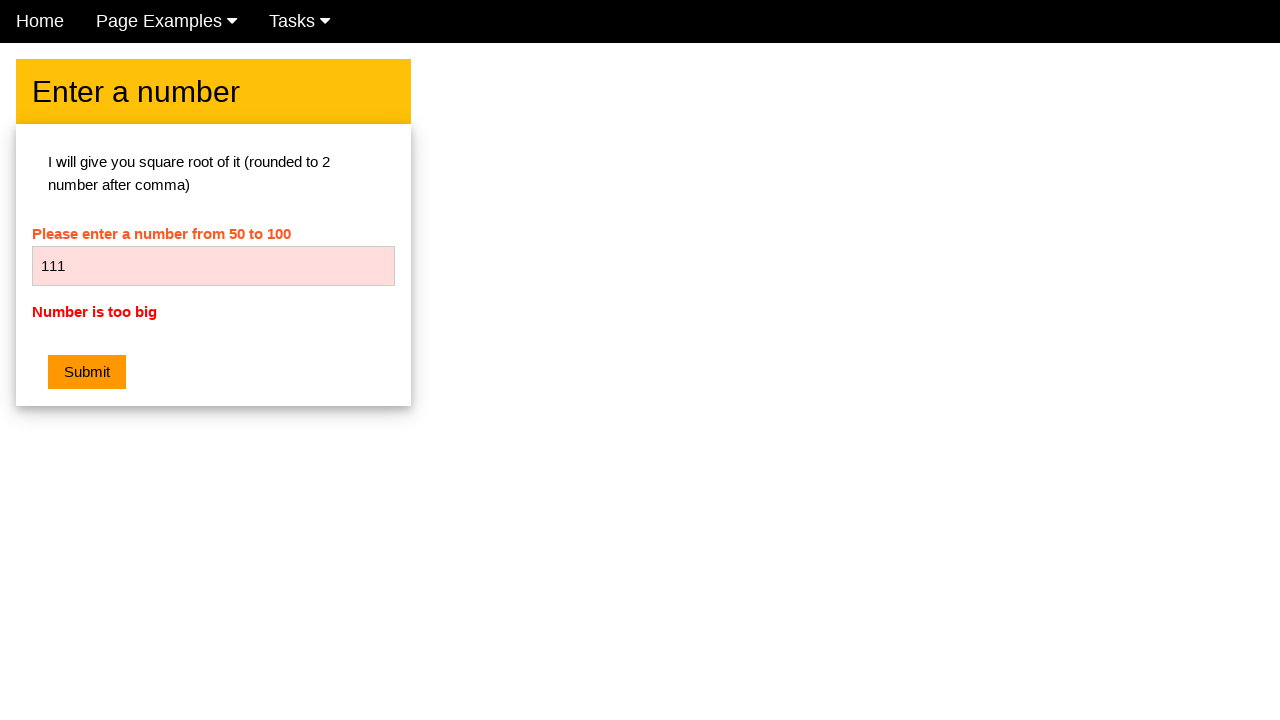

Retrieved error message text
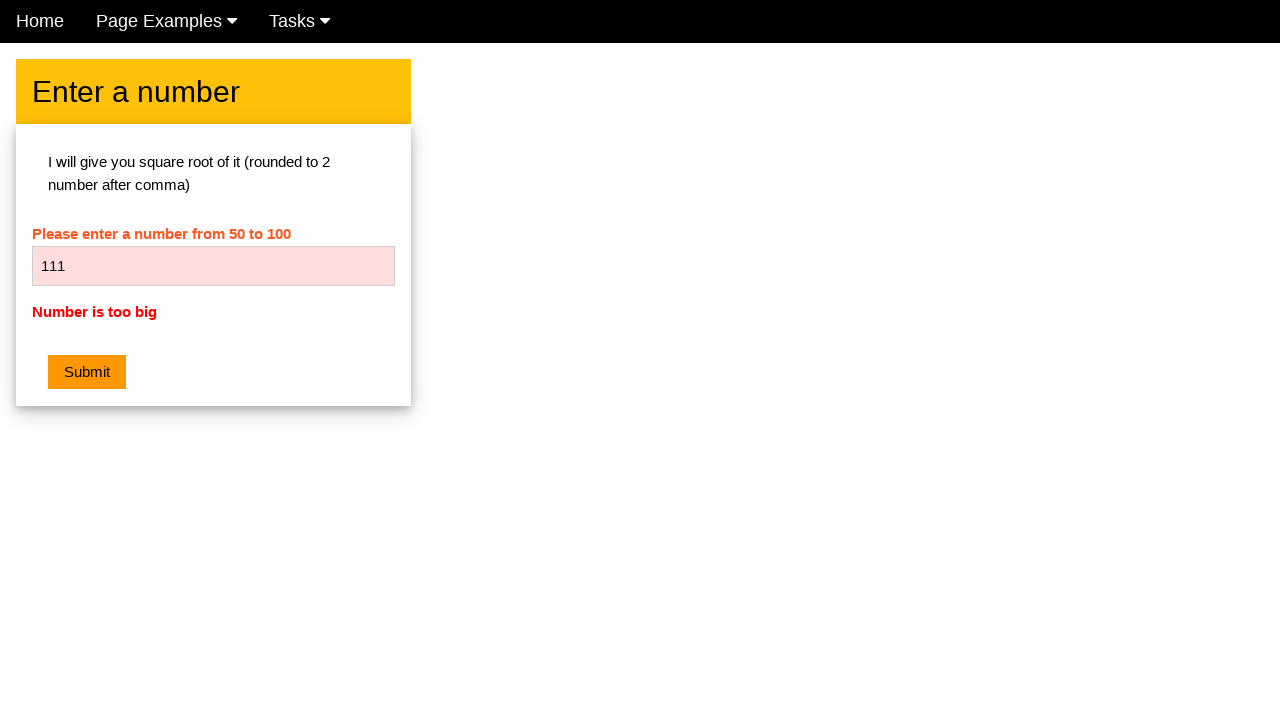

Verified error message is 'Number is too big'
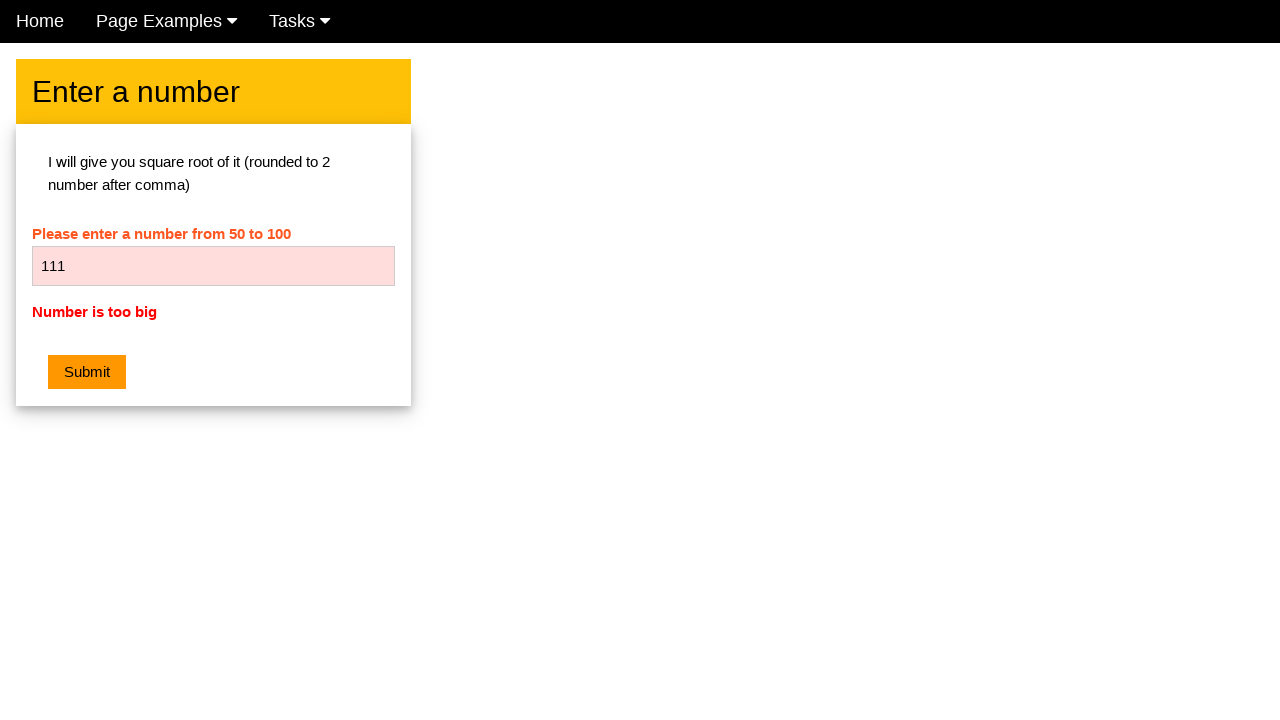

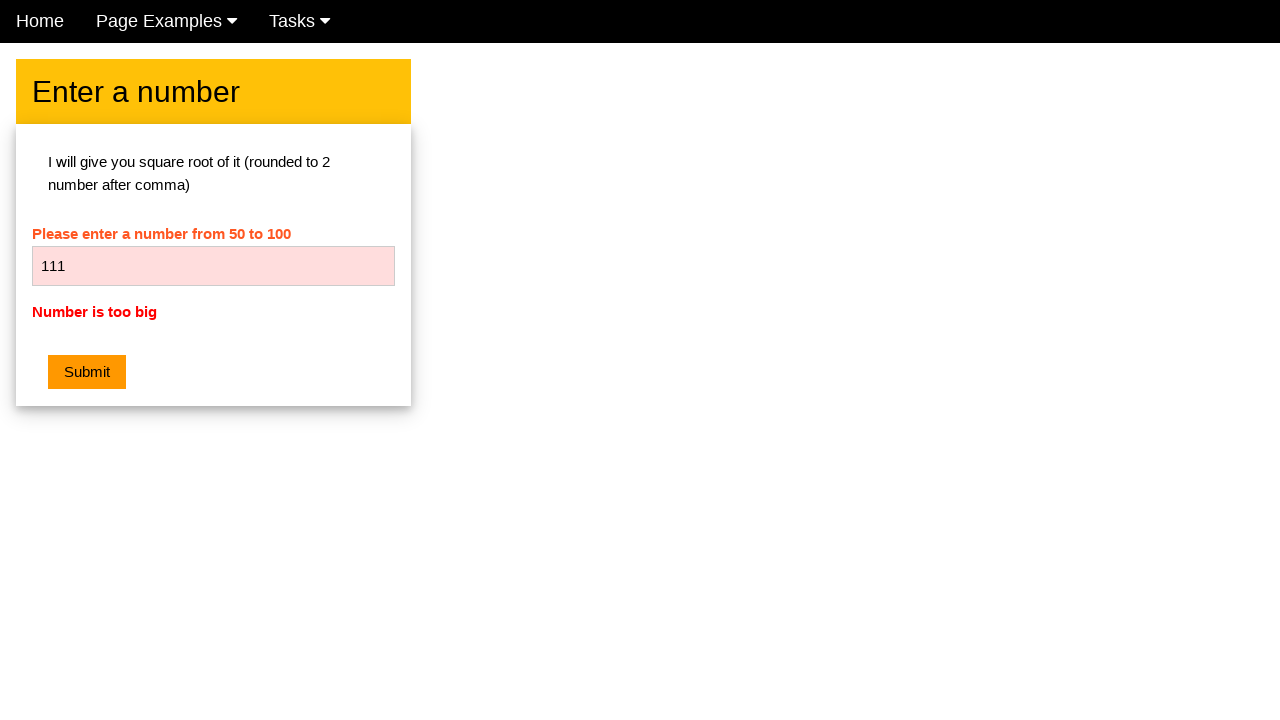